Tests CSS selector to find and retrieve text from multiple elements with class 'title'

Starting URL: https://xdclass.net

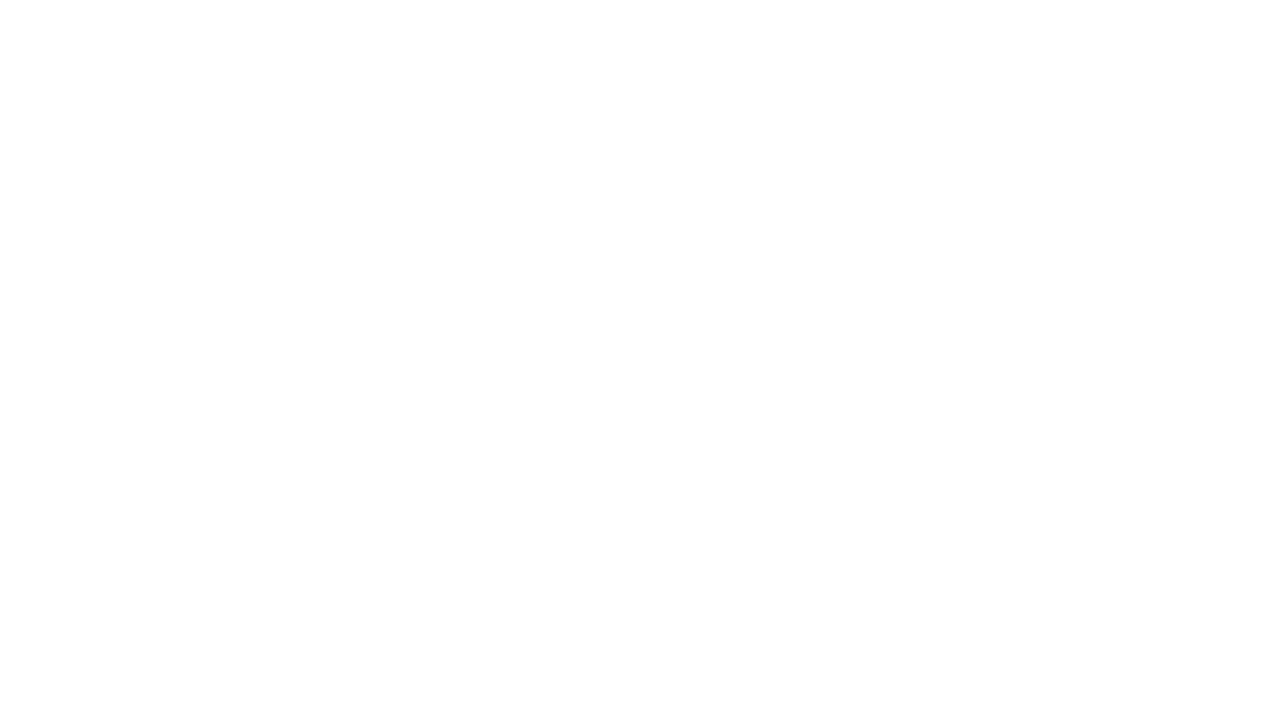

Waited 2000ms for page to load
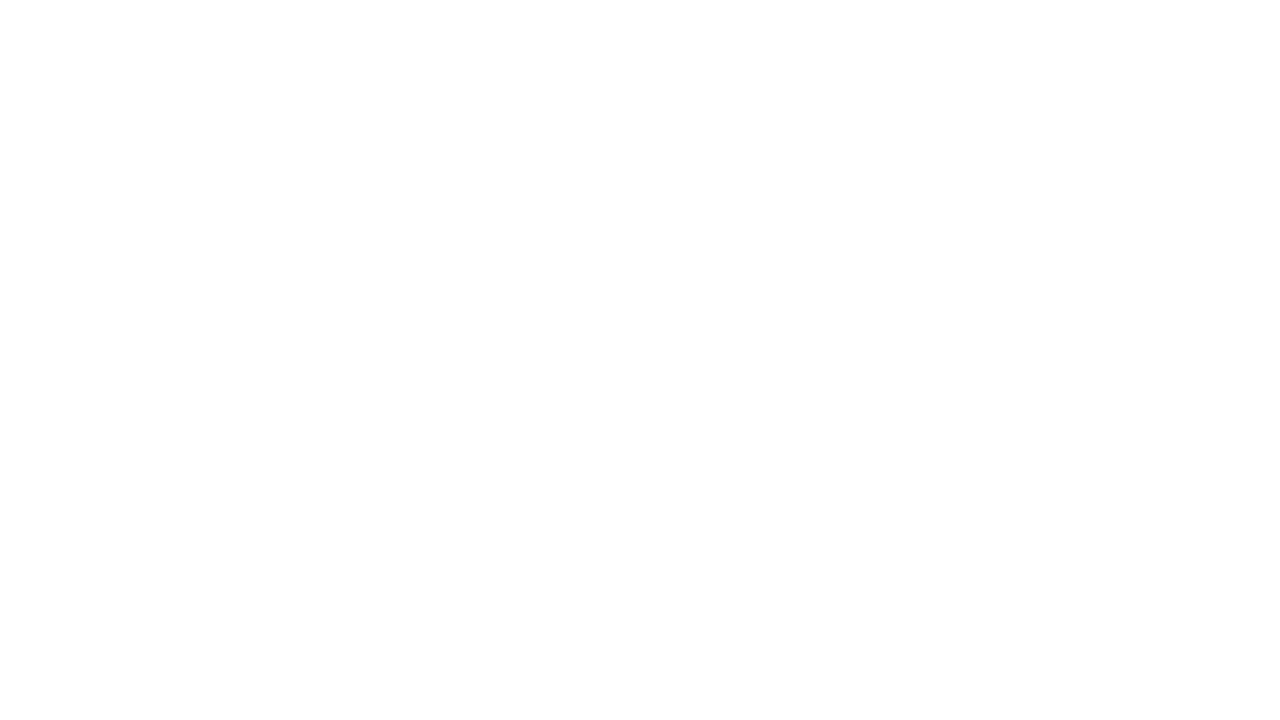

Retrieved all elements with CSS selector div[class='title']
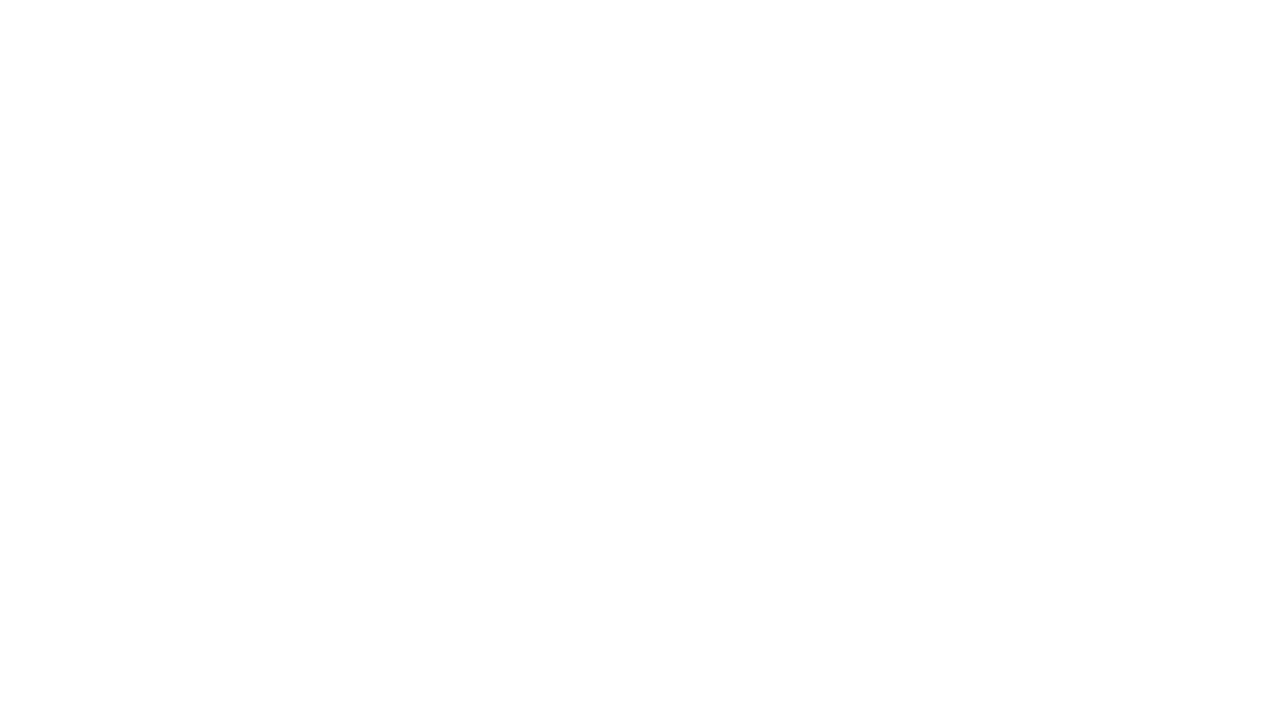

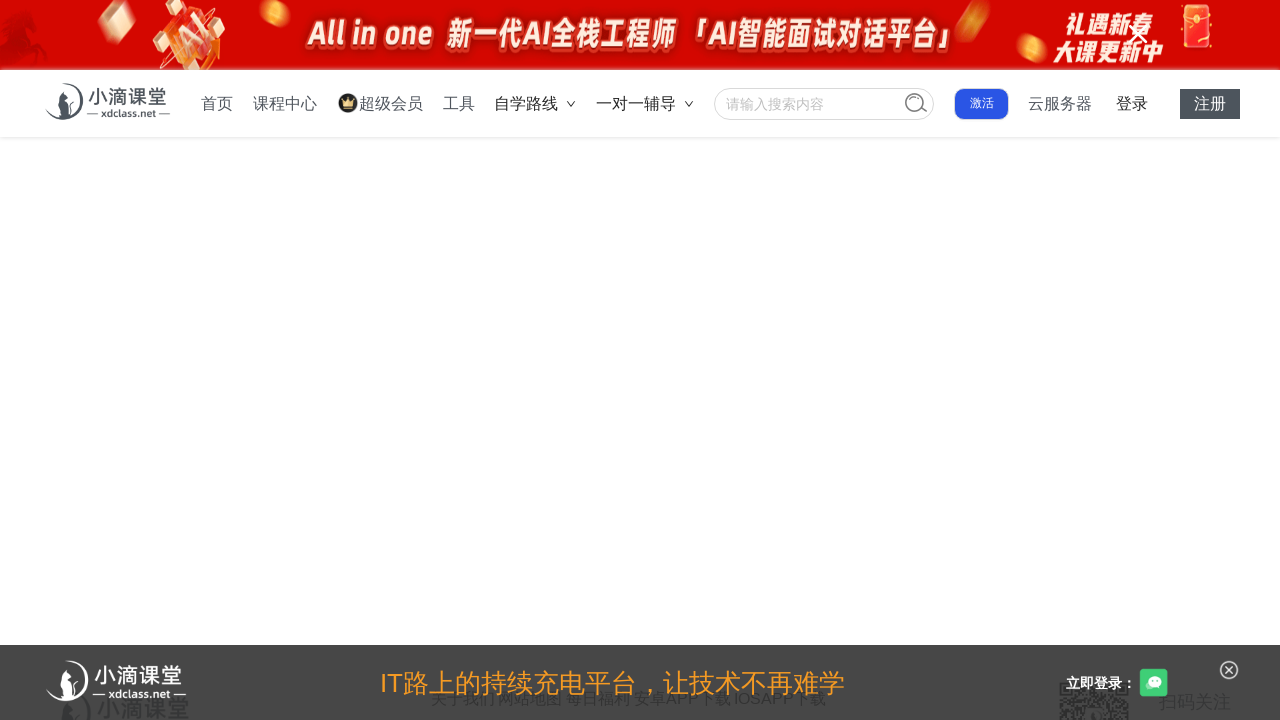